Tests new user registration with valid data on the registration form

Starting URL: https://b2c.passport.rt.ru

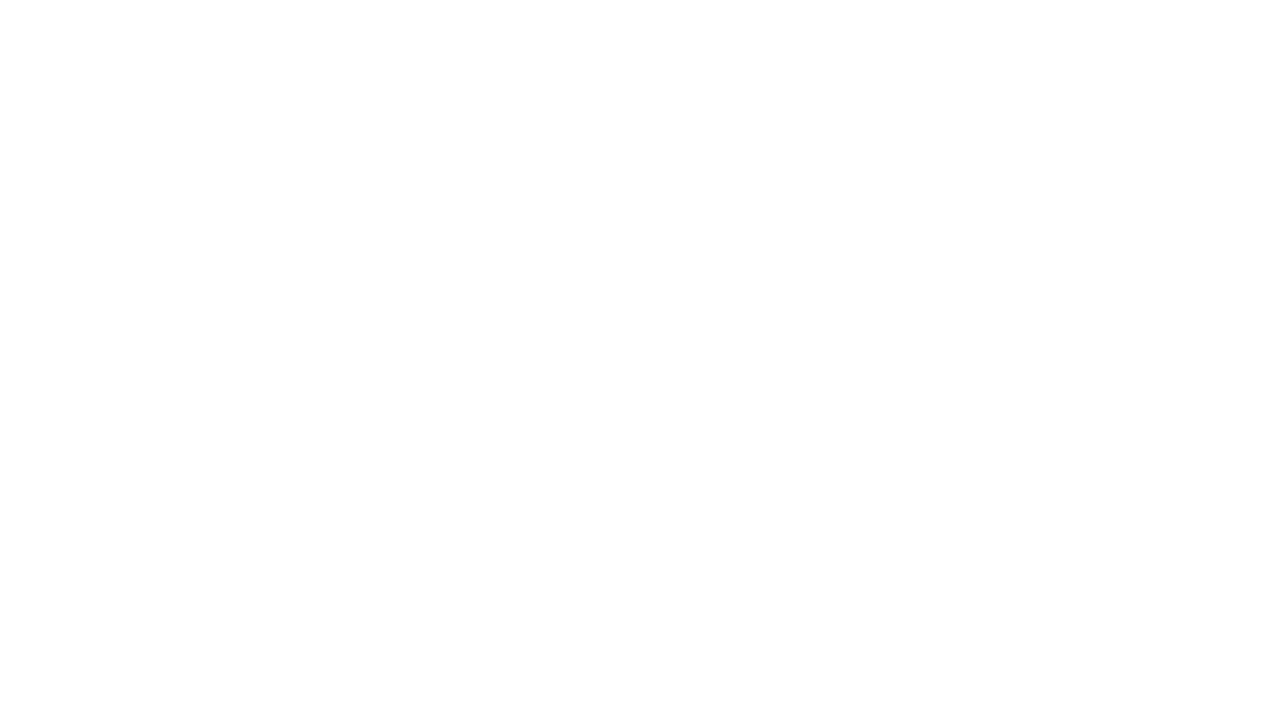

Clicked register button to navigate to registration page at (1010, 656) on #kc-register
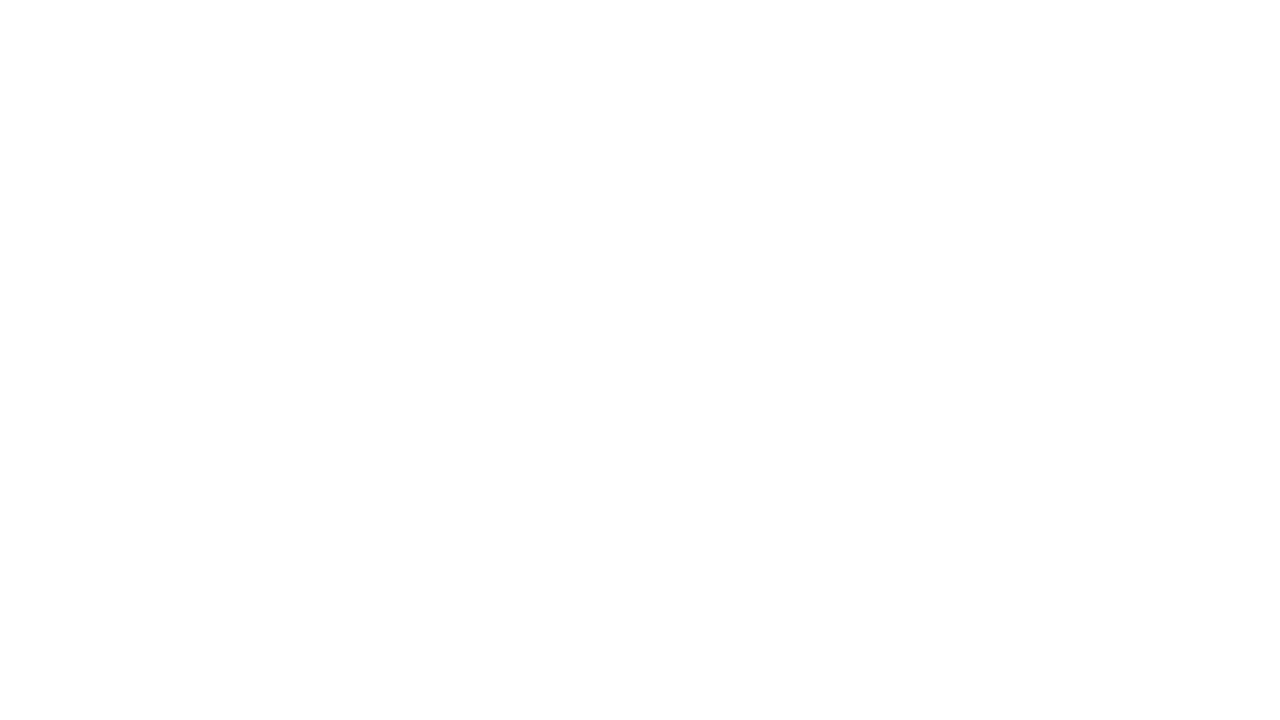

Filled first name field with 'Мария' on input[name='firstName']
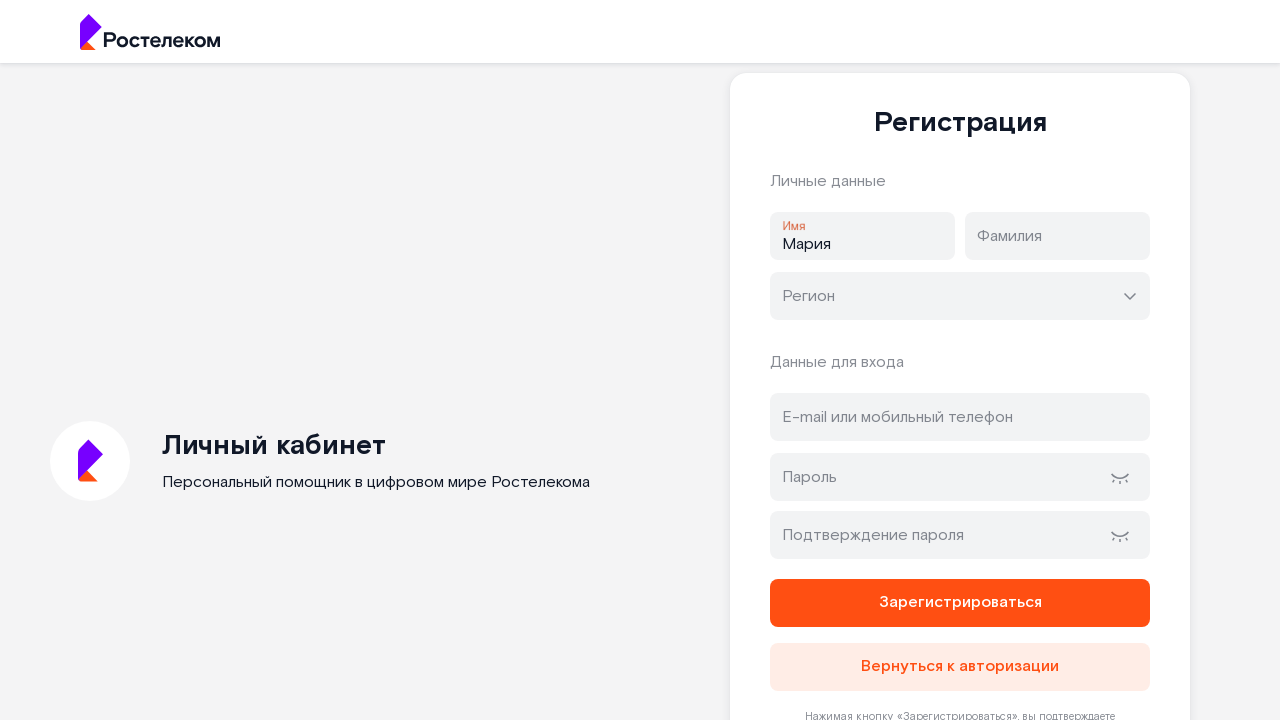

Filled last name field with 'Иванова' on input[name='lastName']
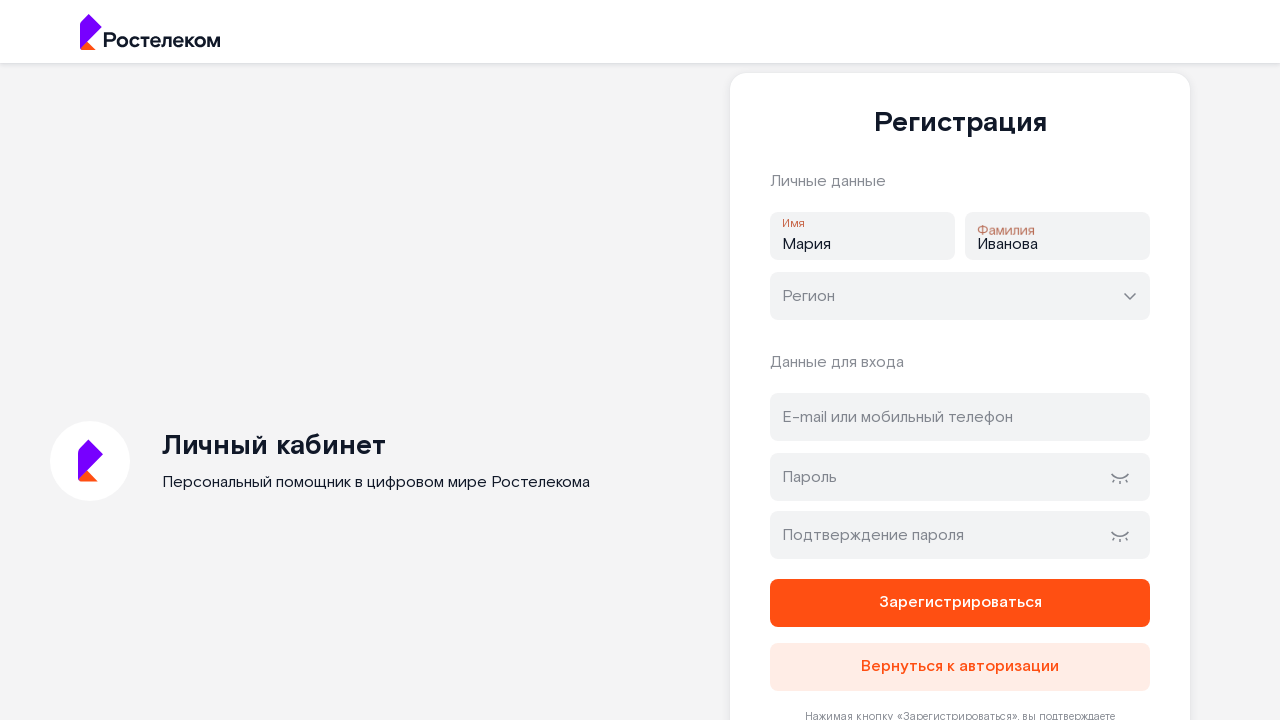

Filled address/email field with 'newuser7823@testmail.com' on #address
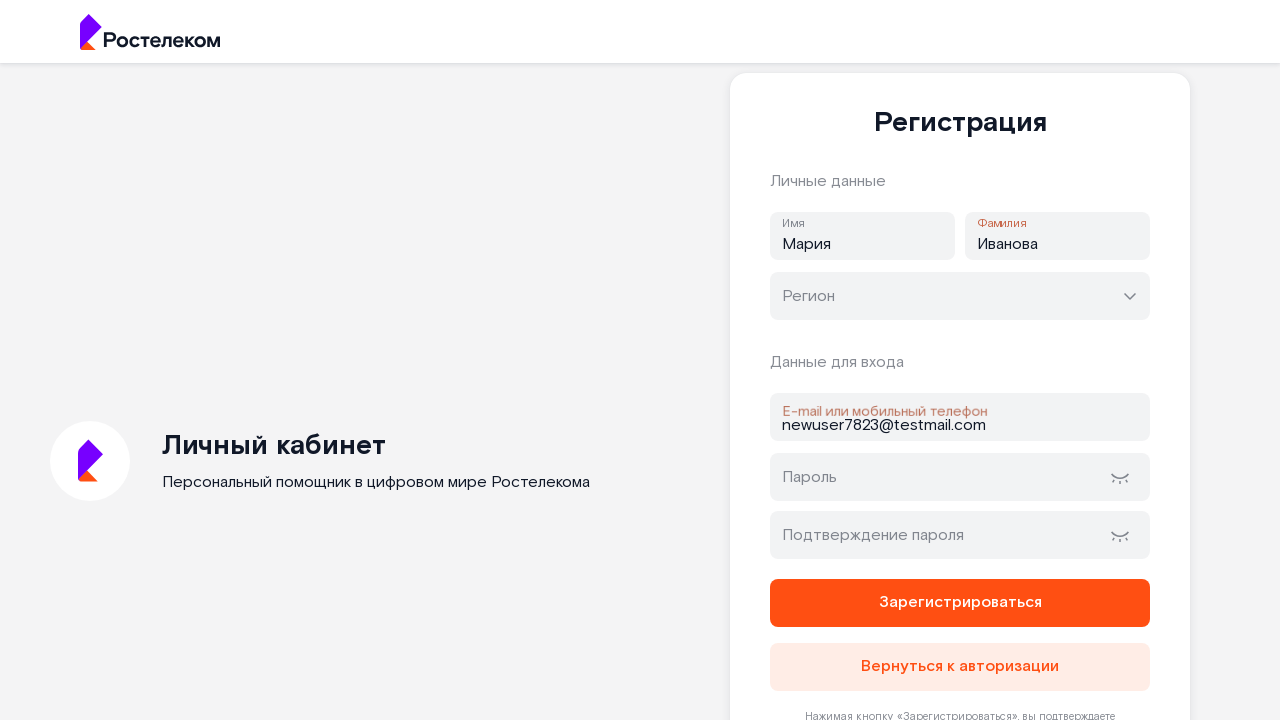

Filled password field with secure password on #password
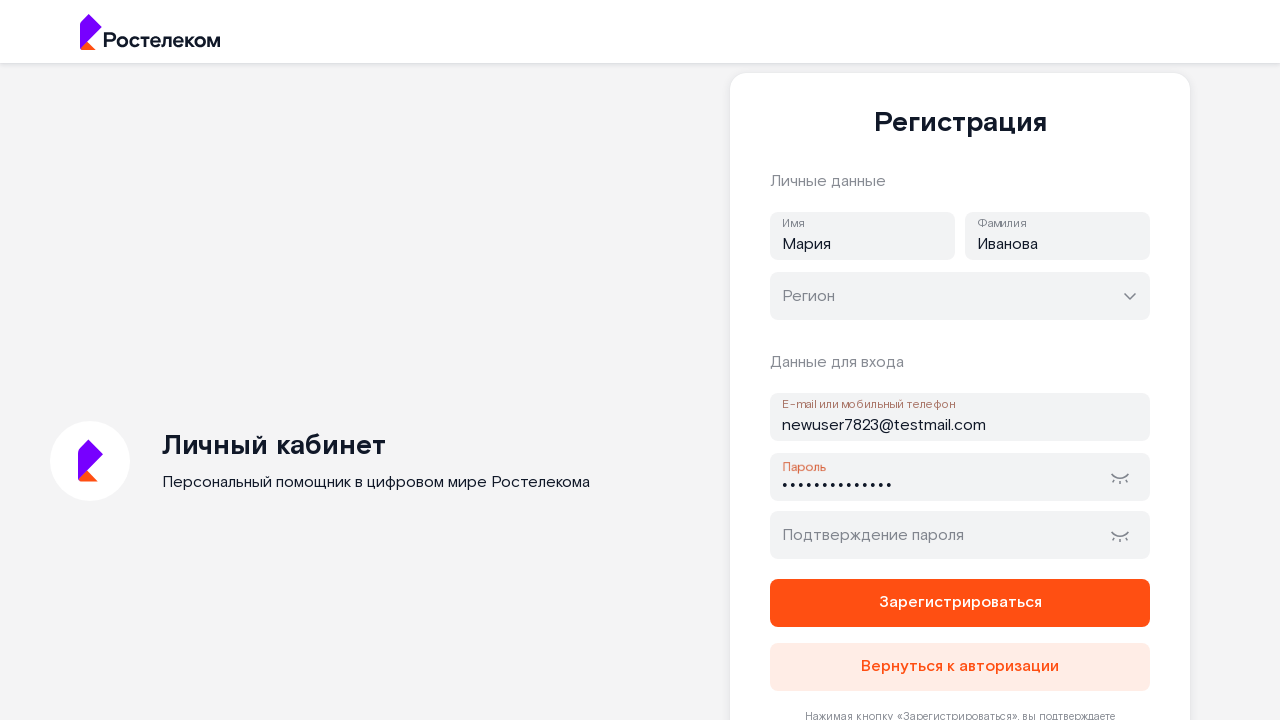

Filled password confirmation field with matching password on #password-confirm
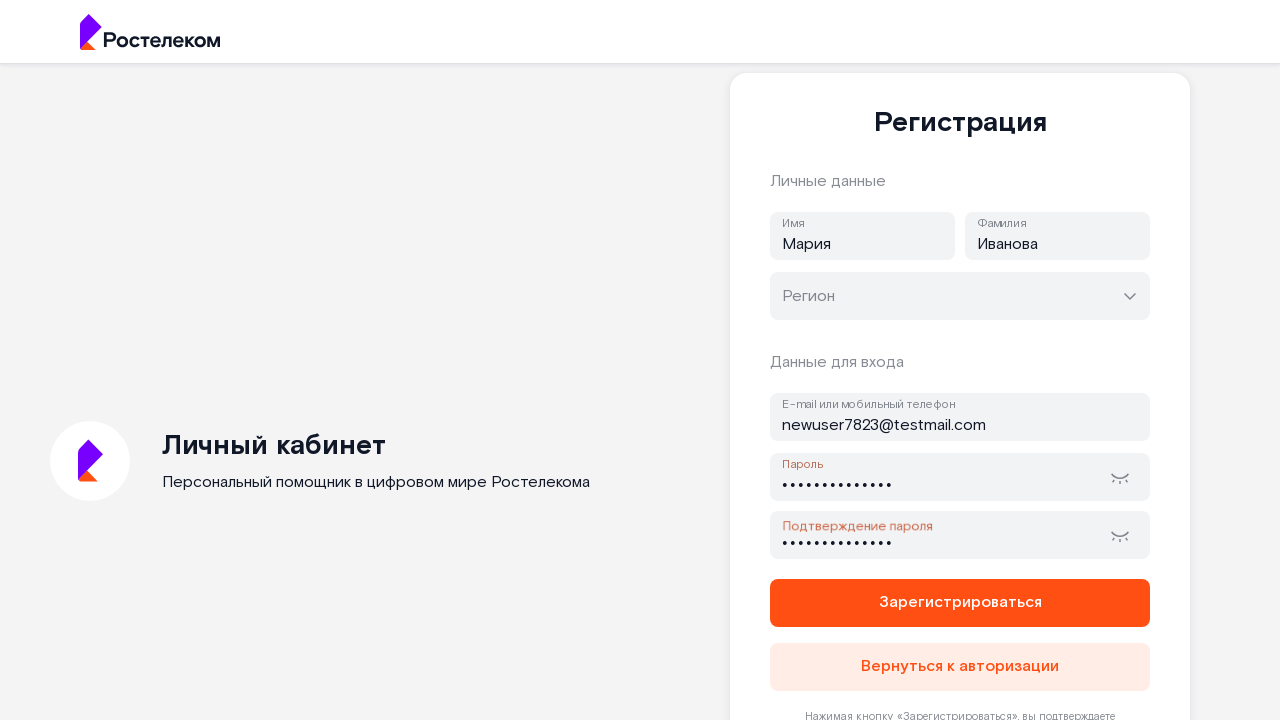

Clicked register button to submit new user registration form at (960, 603) on button[name='register']
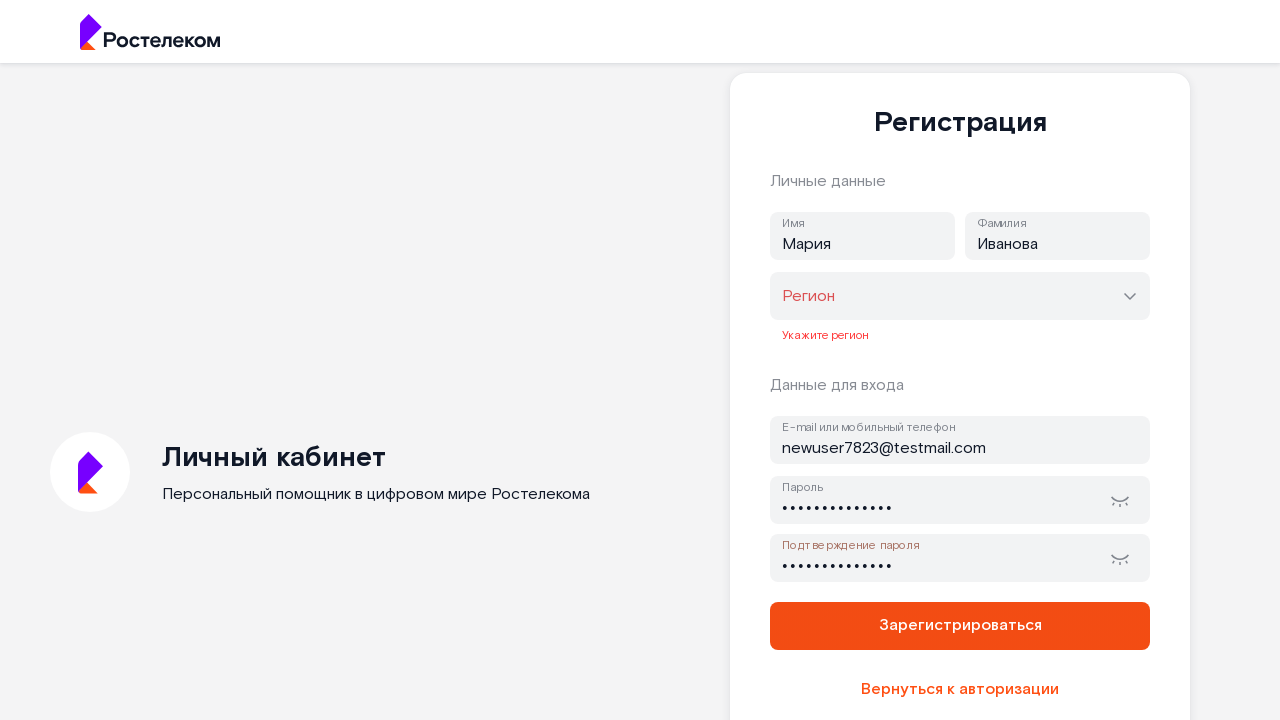

Waited for network requests to complete after registration submission
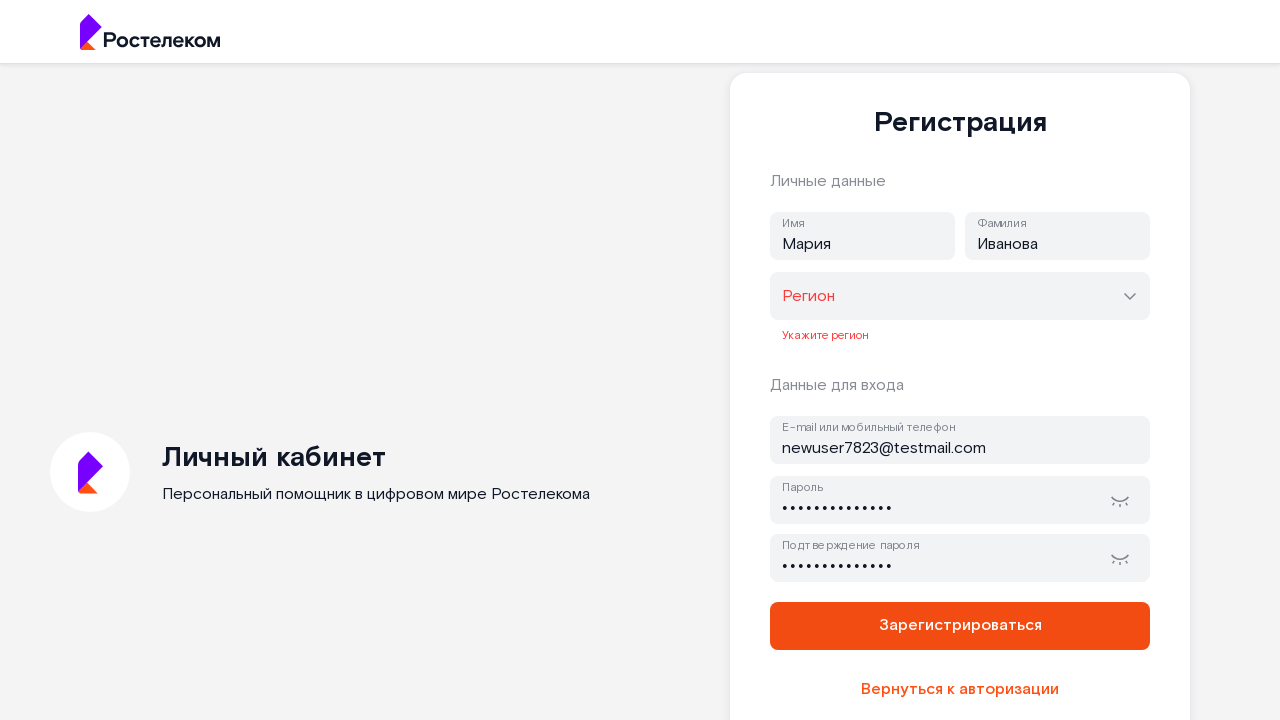

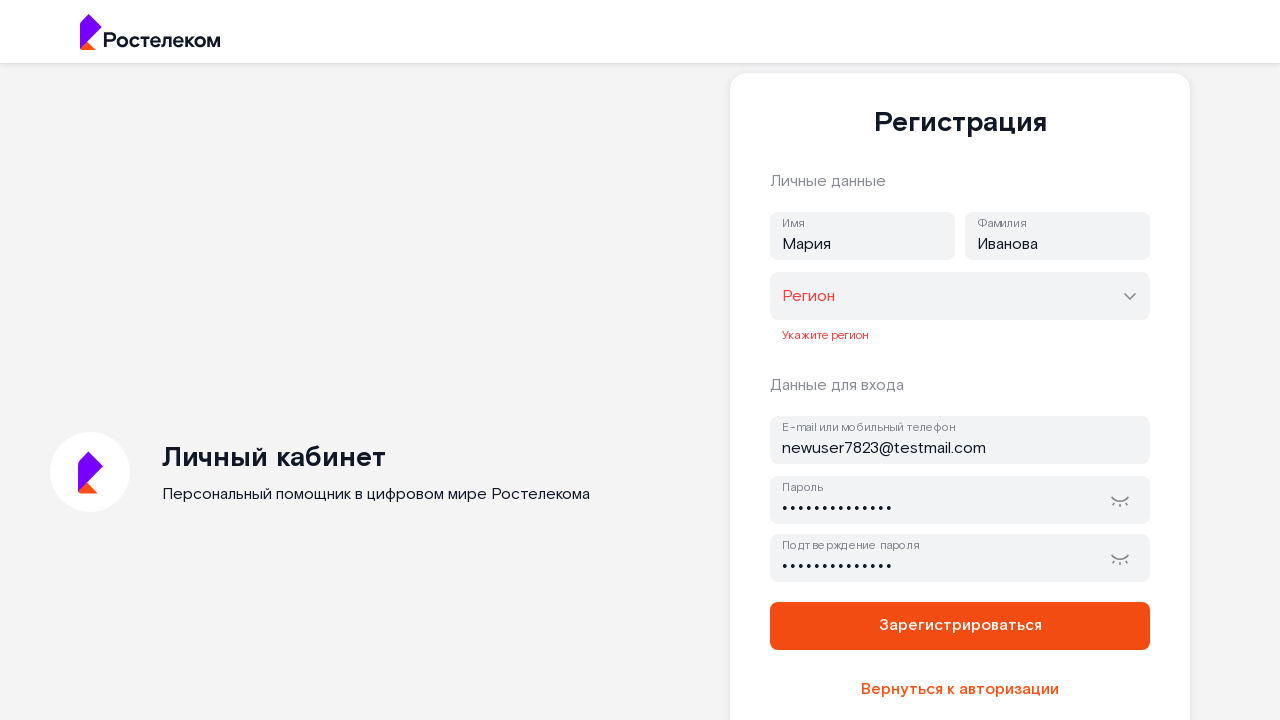